Navigates to W3Schools HTML tables page, scrolls to the table section, and iterates through table rows to extract country names and verify if a specific country is present in the table

Starting URL: https://www.w3schools.com/html/html_tables.asp

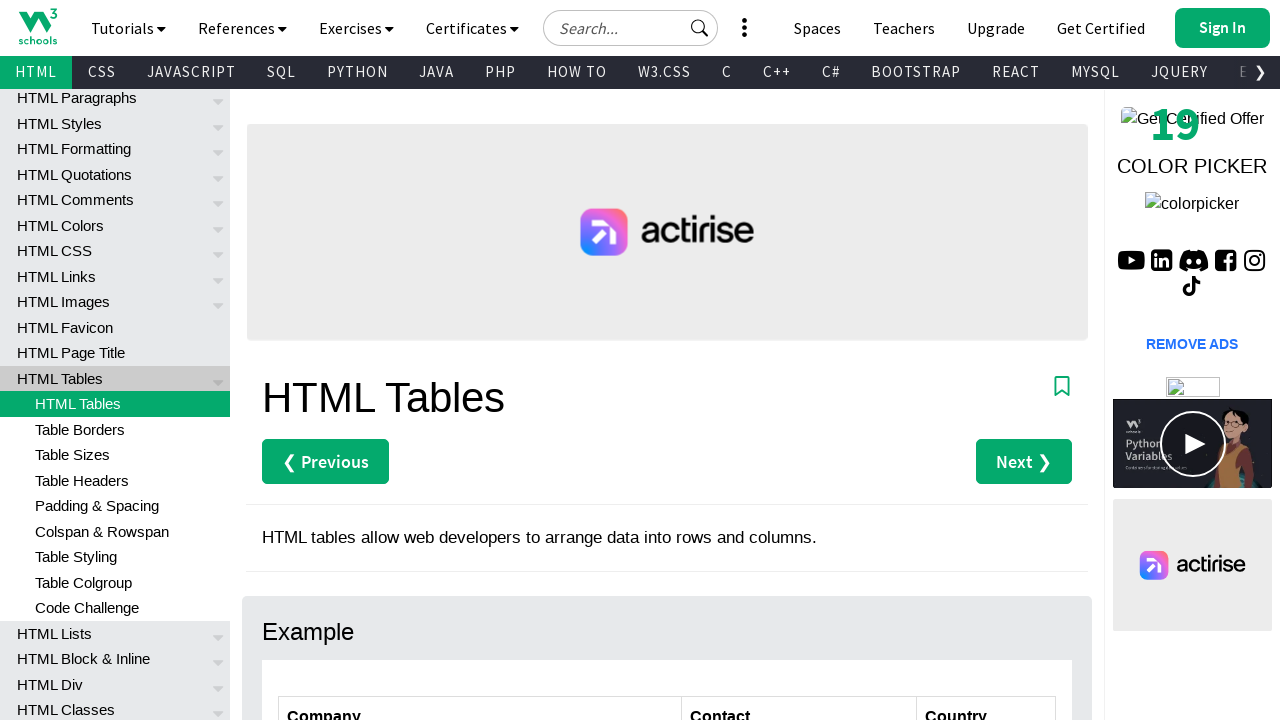

Scrolled down 300 pixels to view the table section
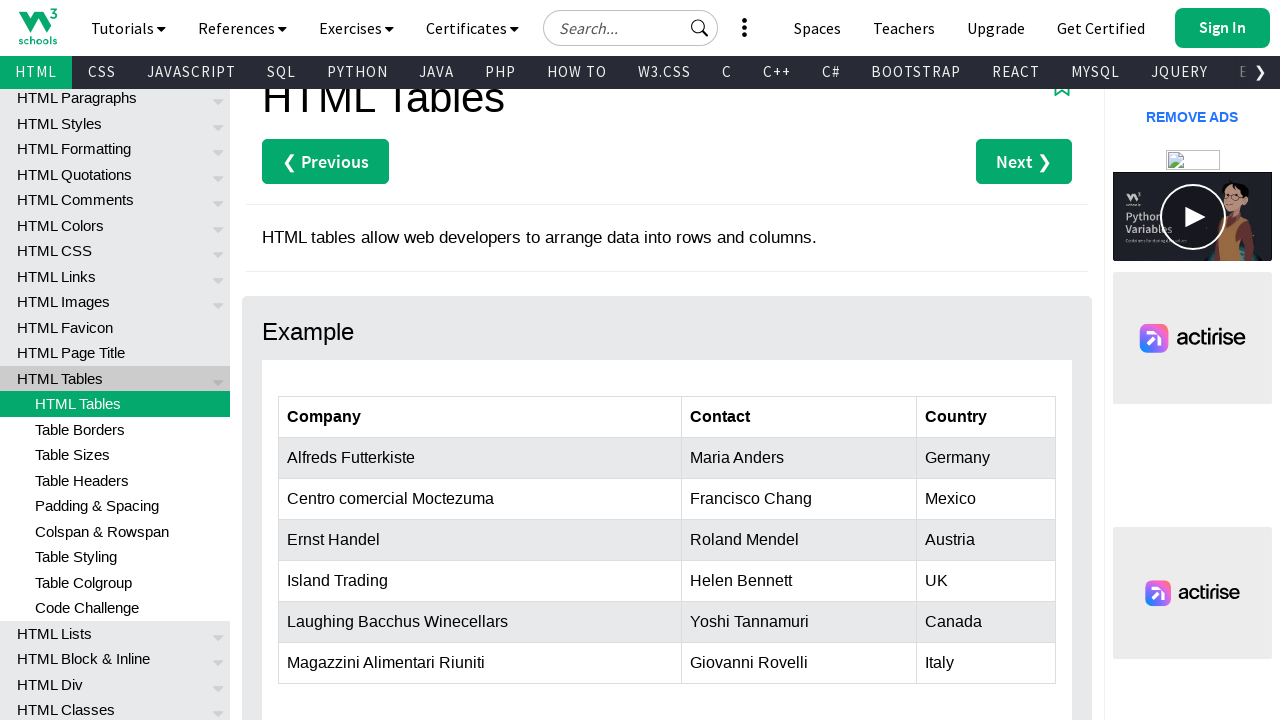

Table with id 'customers' became visible
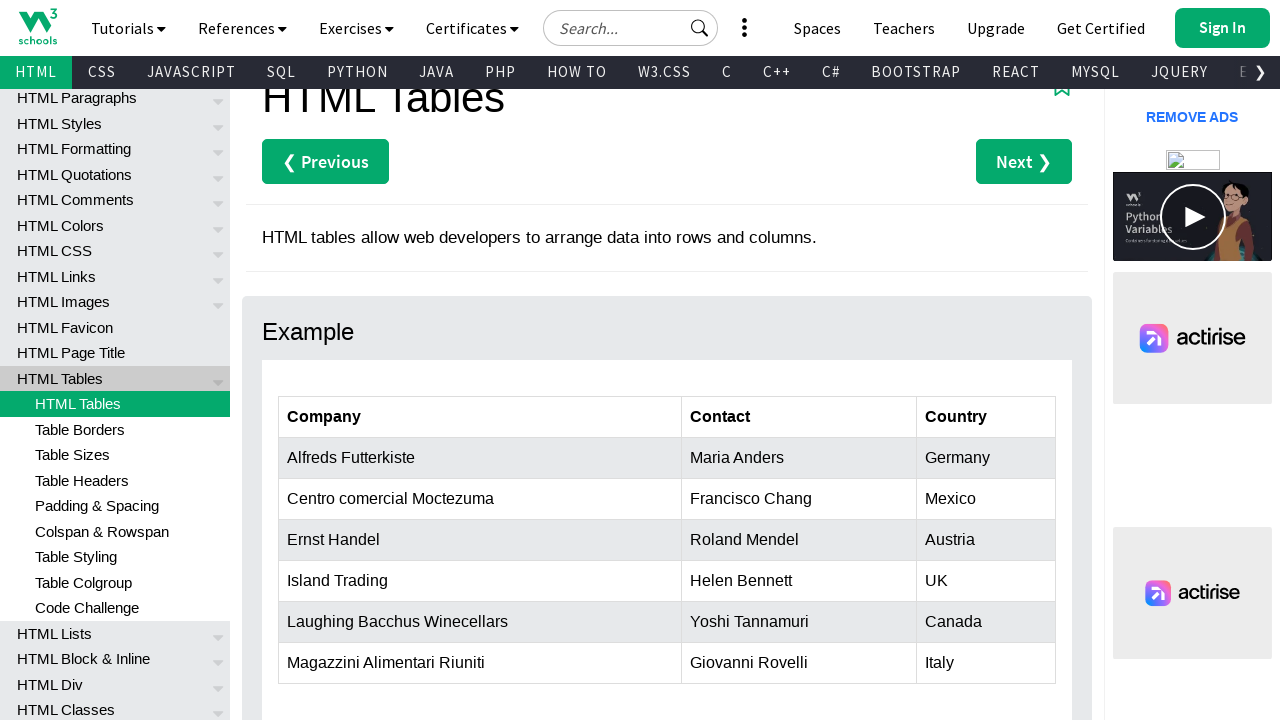

Retrieved all table rows from customers table, found 7 rows
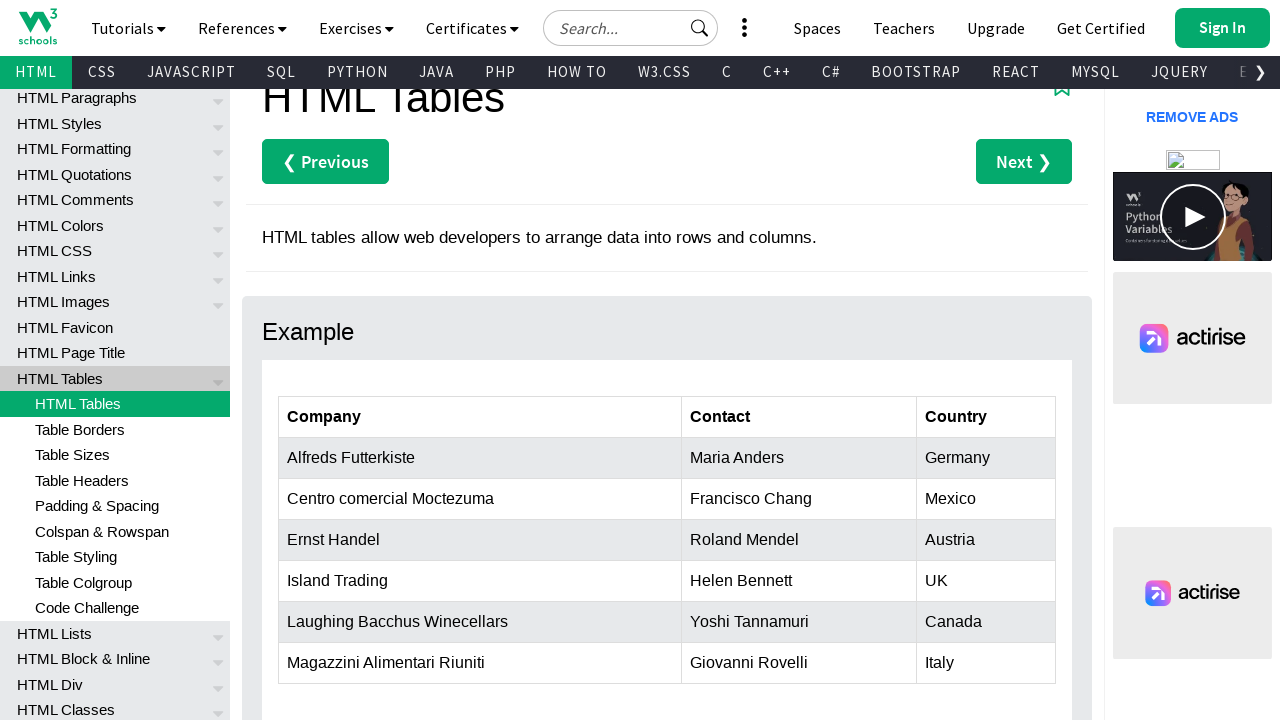

Extracted country name 'Germany' from row 2
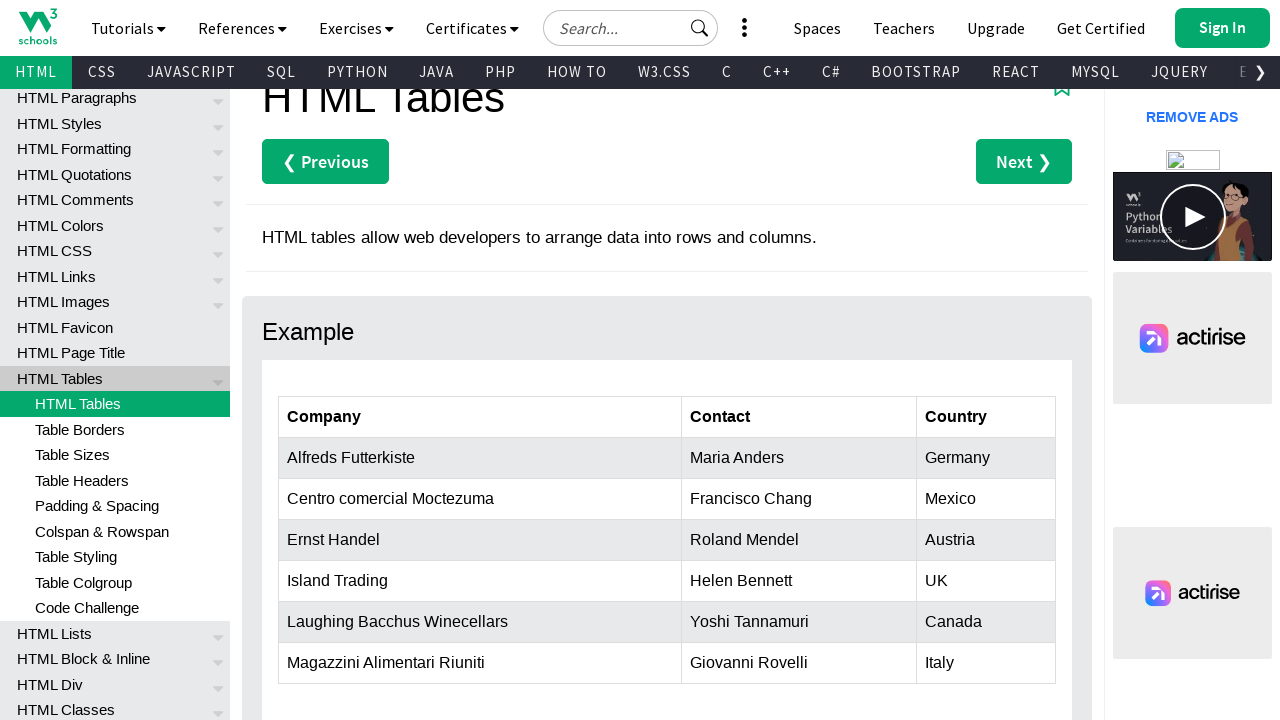

Extracted country name 'Mexico' from row 3
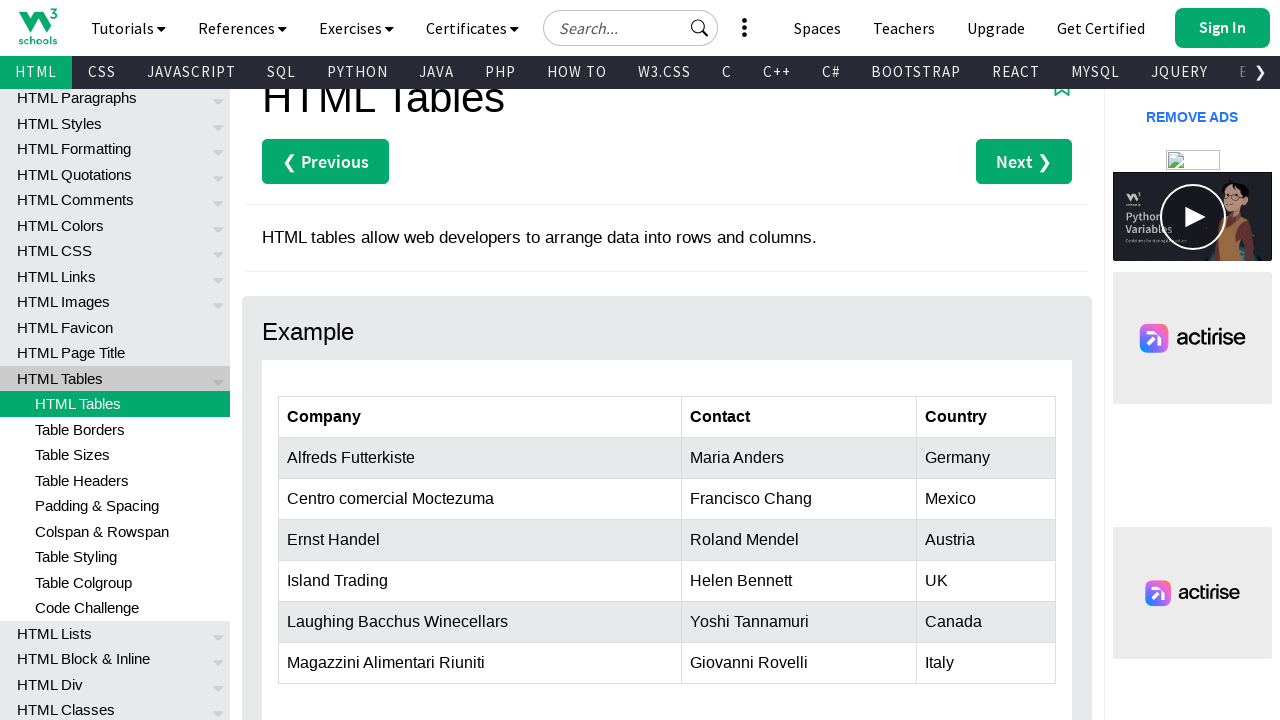

Extracted country name 'Austria' from row 4
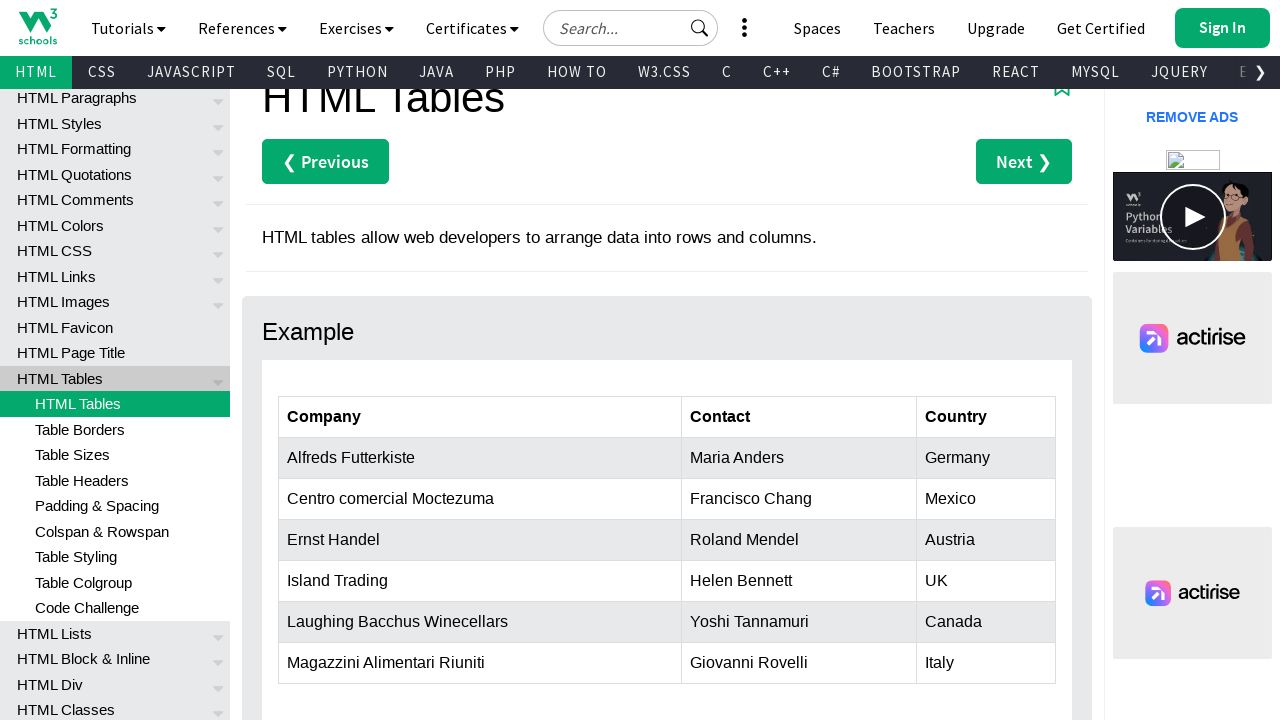

Extracted country name 'UK' from row 5
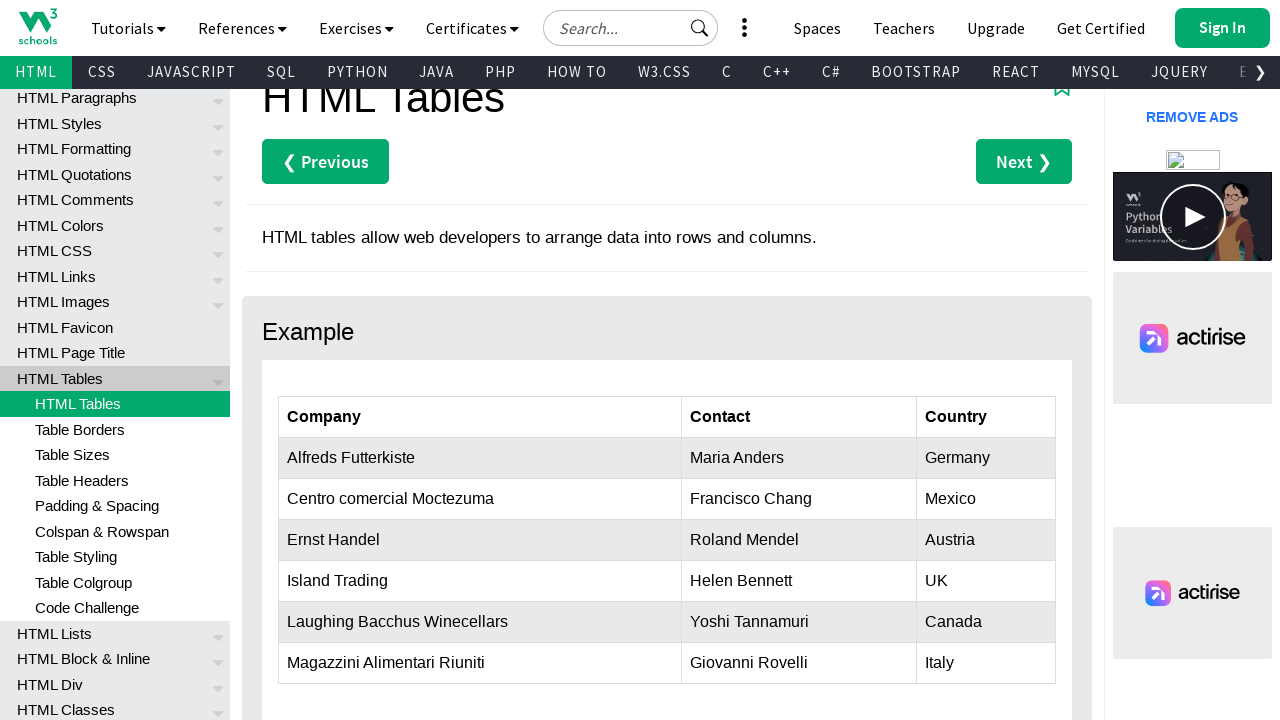

Extracted country name 'Canada' from row 6
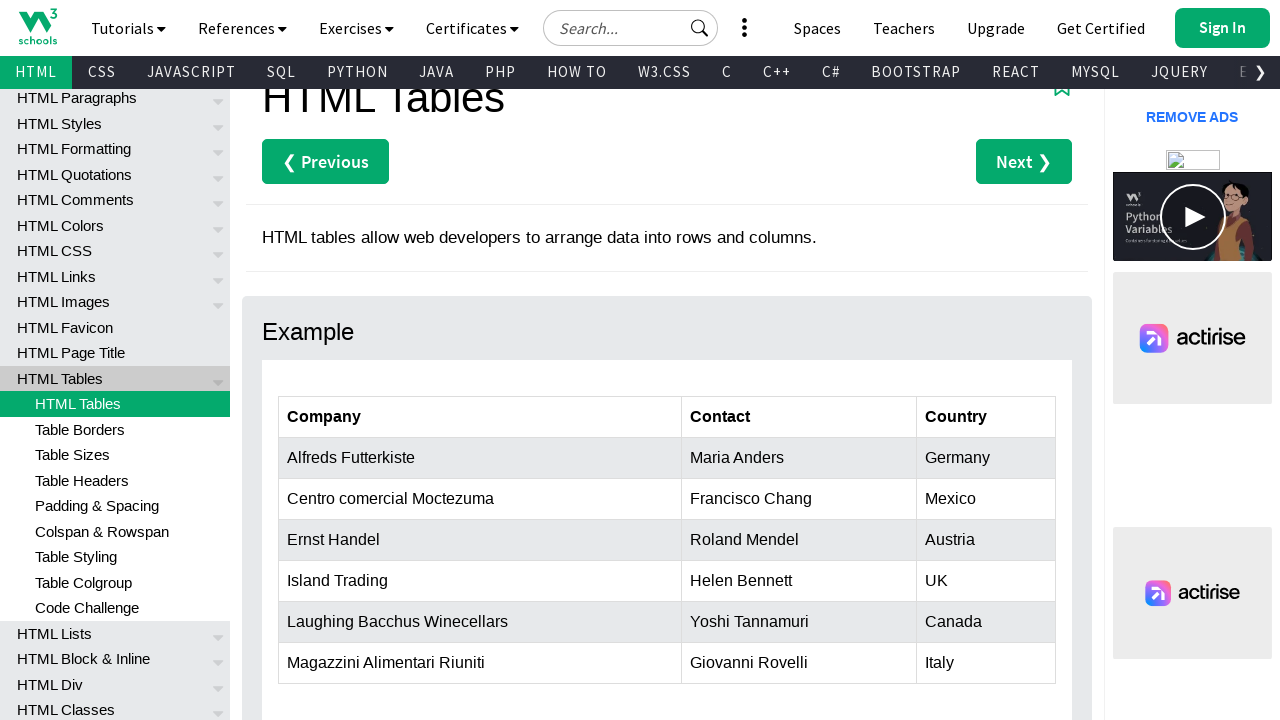

Extracted country name 'Italy' from row 7
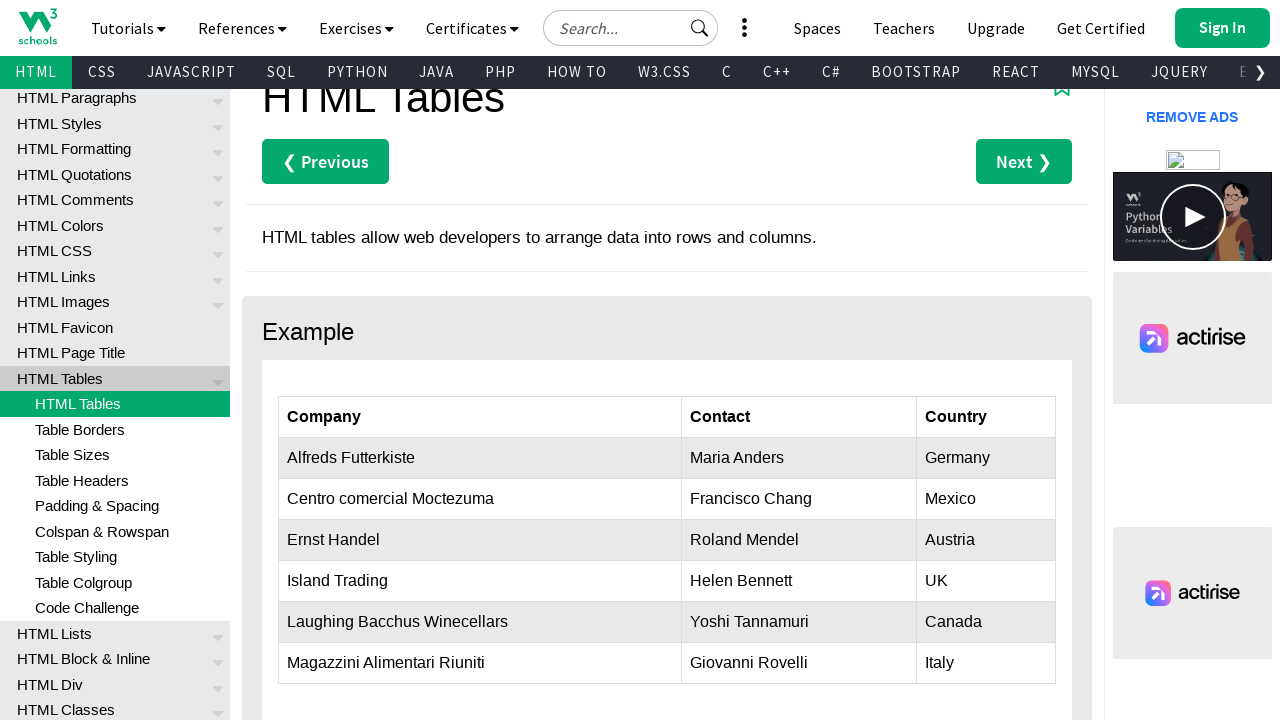

Verified presence of 'Italy' in extracted countries: True
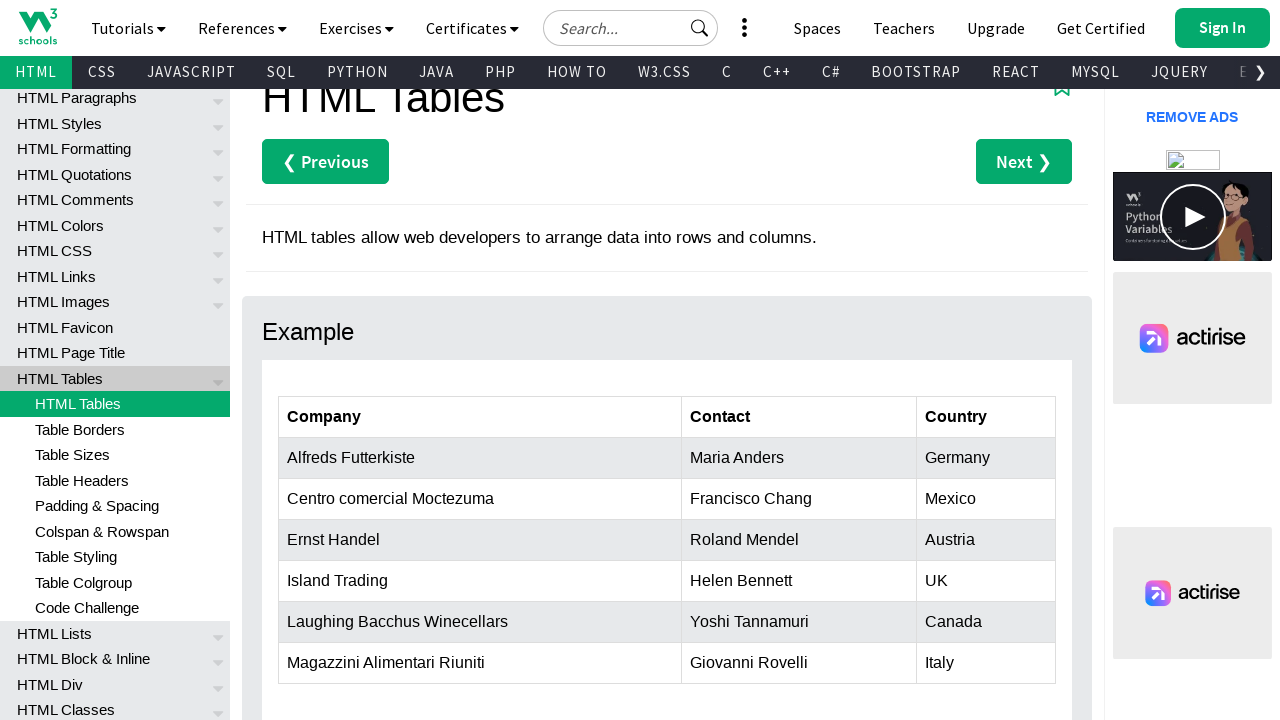

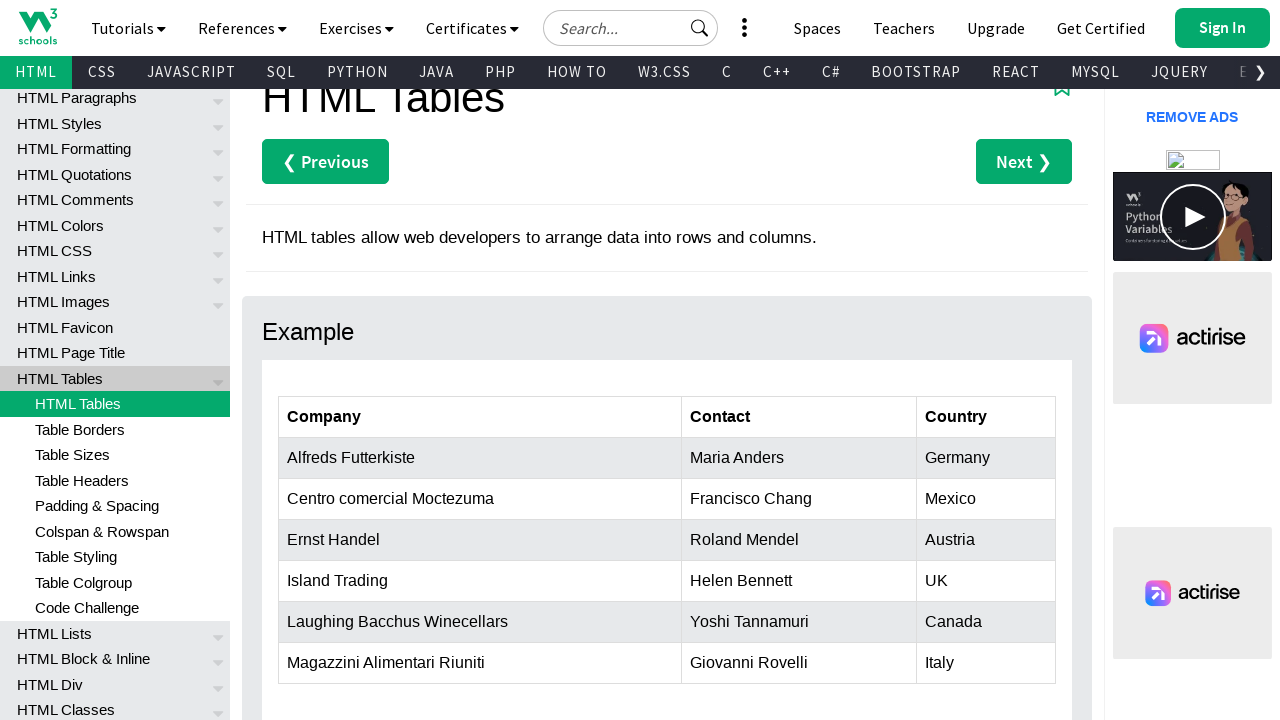